Tests starting a new game of hangman by clicking the start game button

Starting URL: https://agustin-caucino.github.io/Agiles-grupo-4/

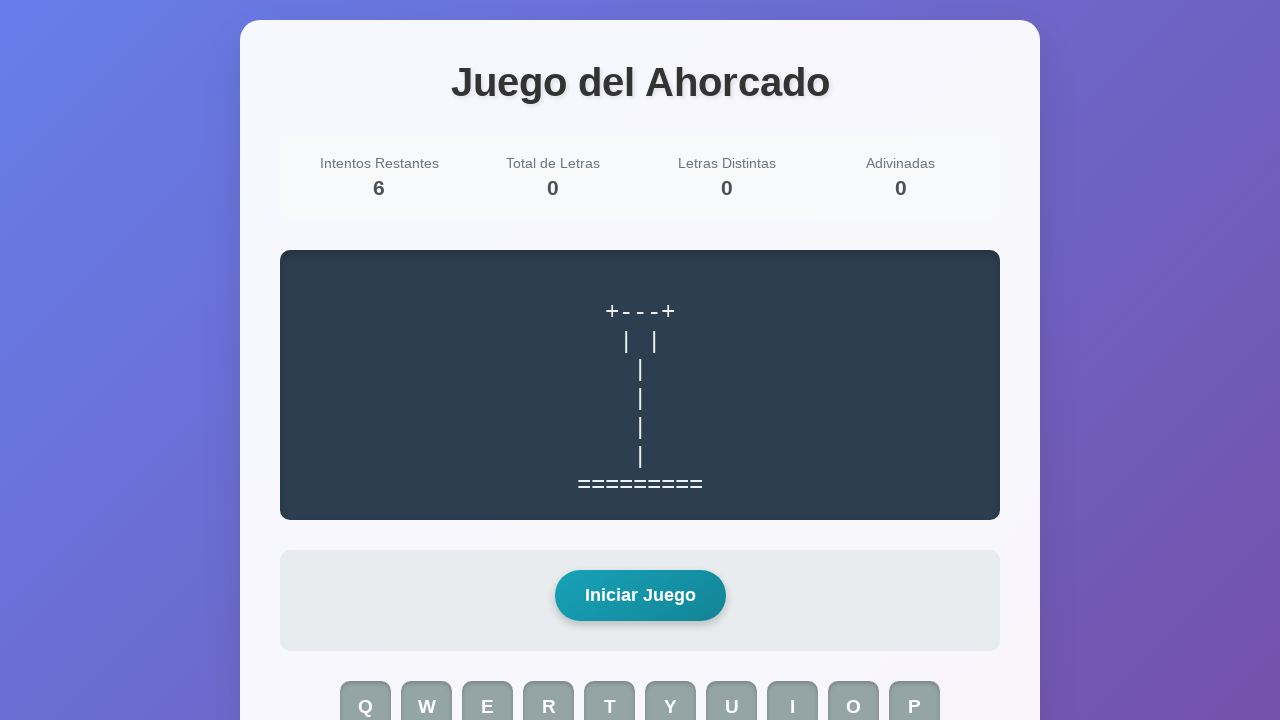

Clicked start game button to begin new hangman game at (640, 596) on #start-game
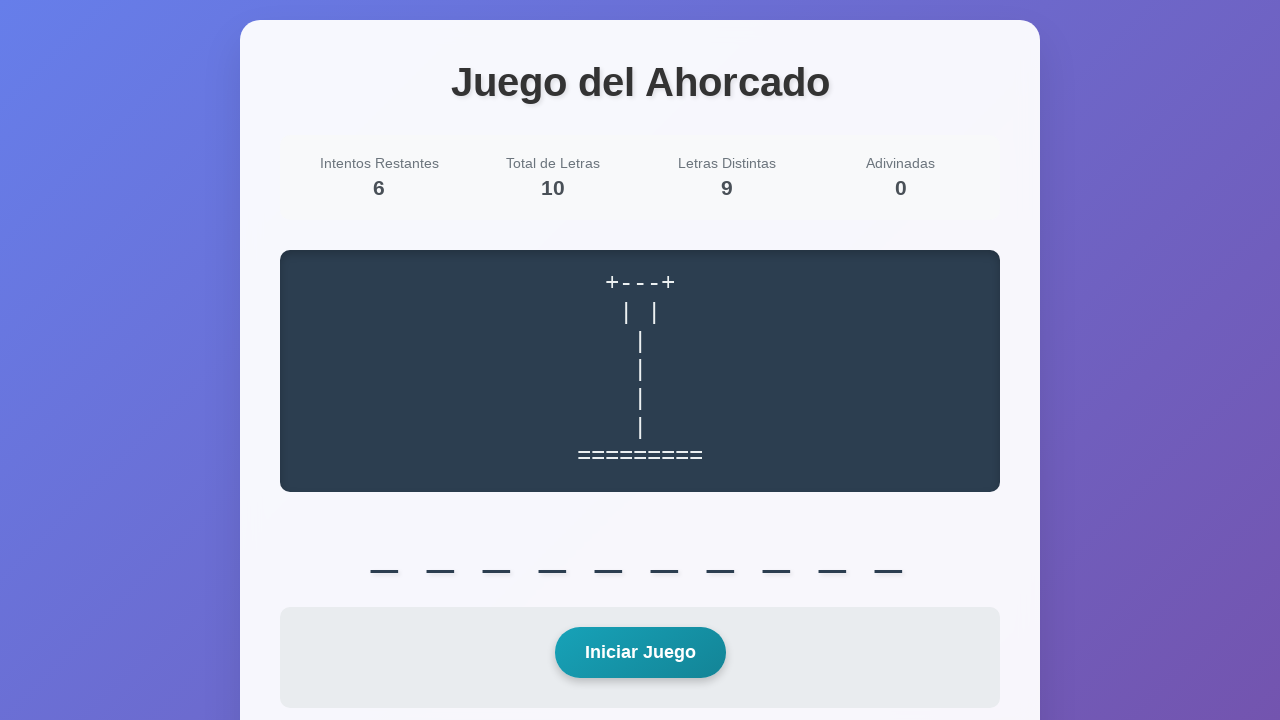

Word display with underscores loaded successfully
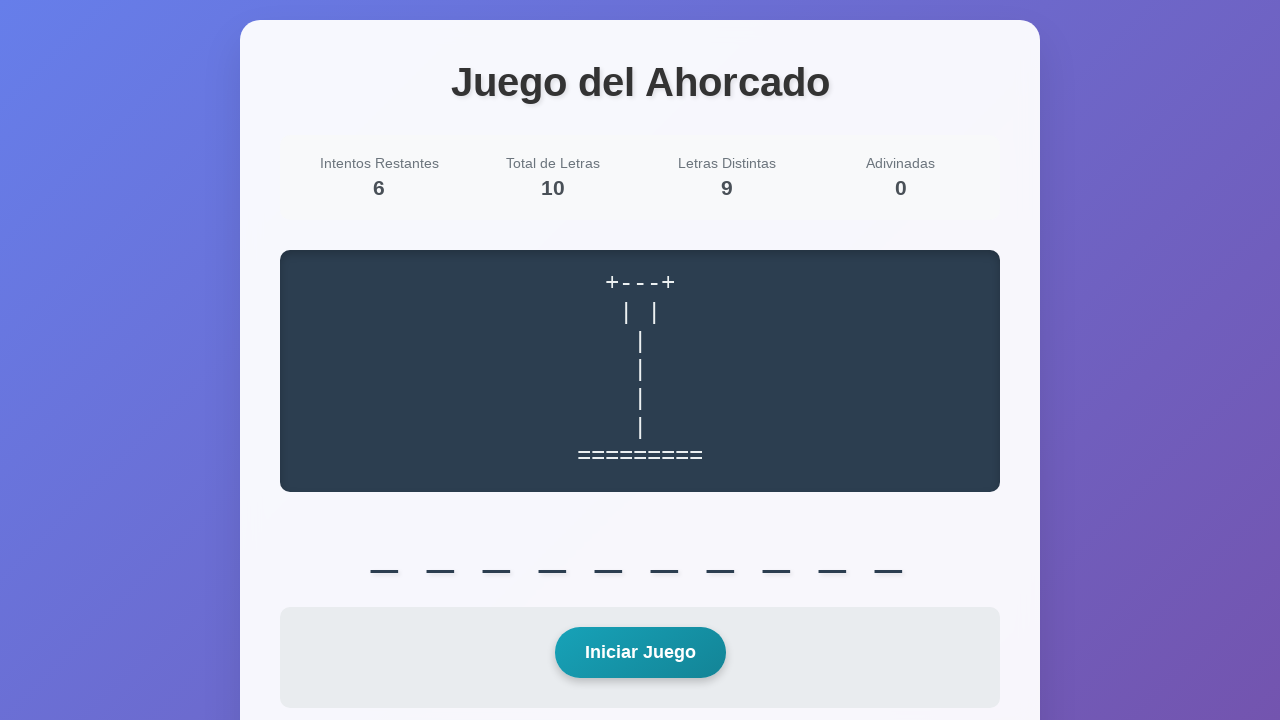

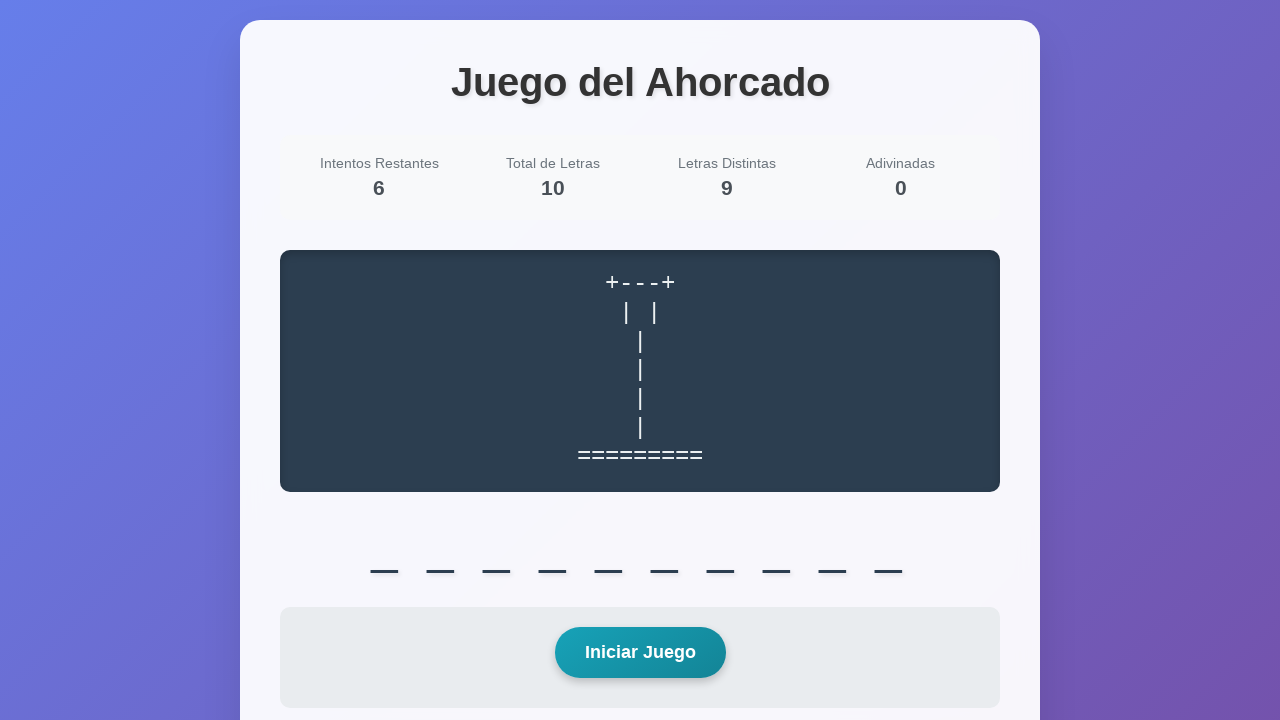